Tests the room booking functionality by clicking on a Book Now button for an available room

Starting URL: https://automationintesting.online/

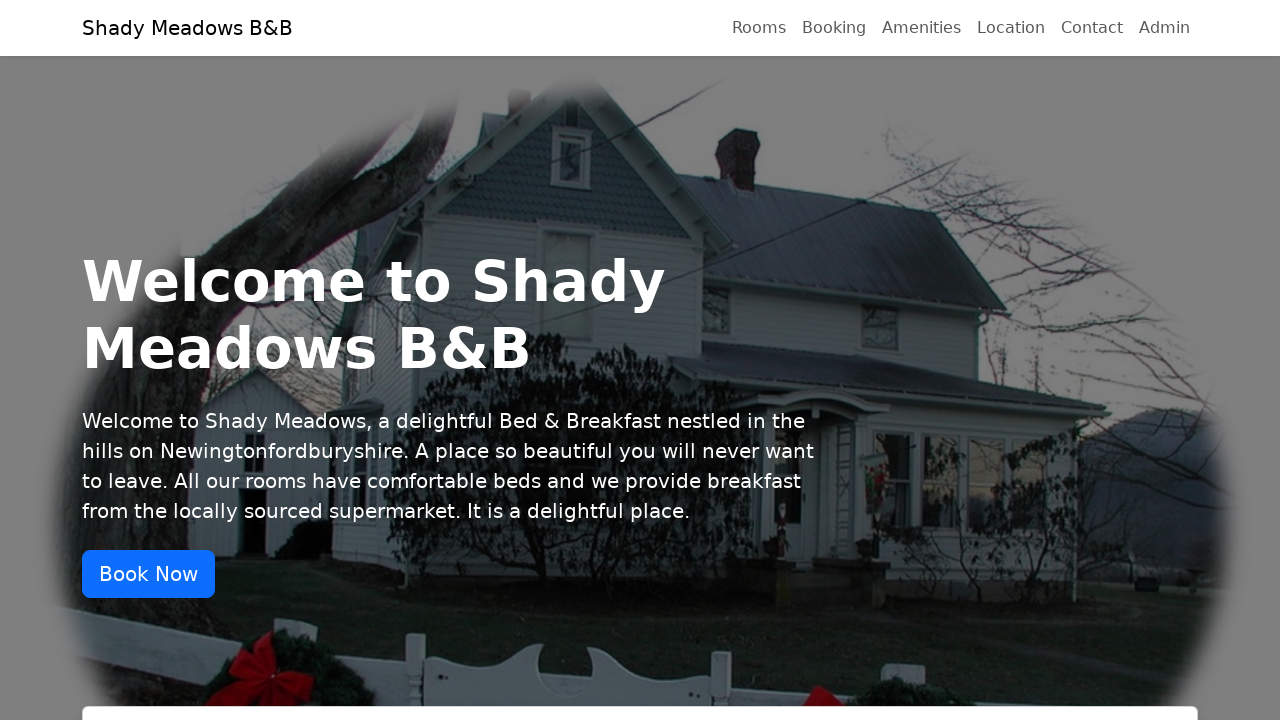

Waited for room list to load (h2.display-5 selector)
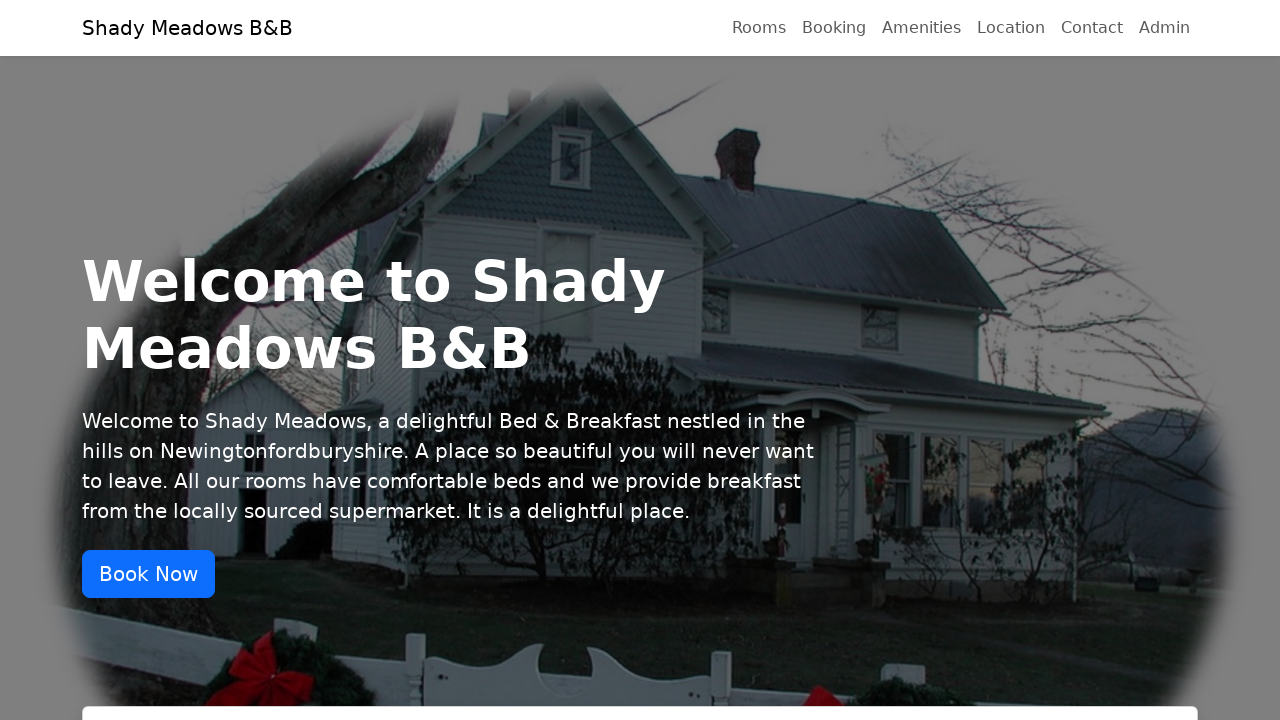

Scrolled to first room card into view
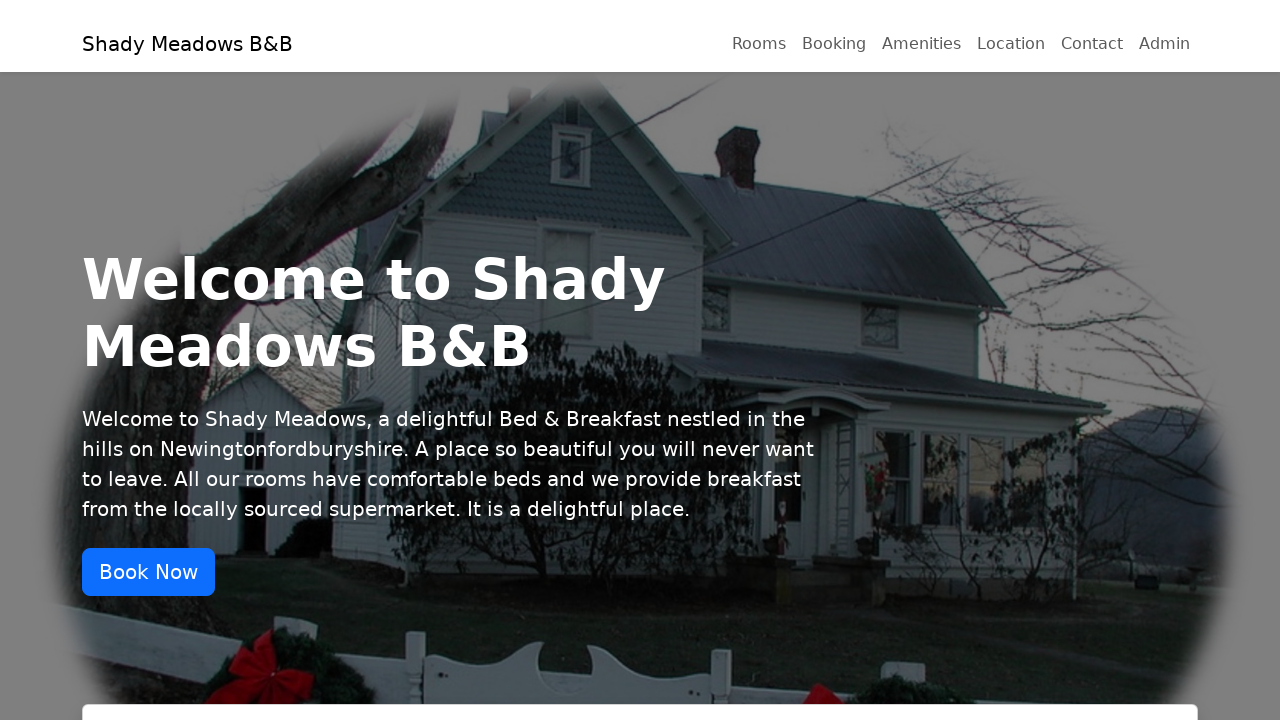

Located all Book Now buttons in room cards
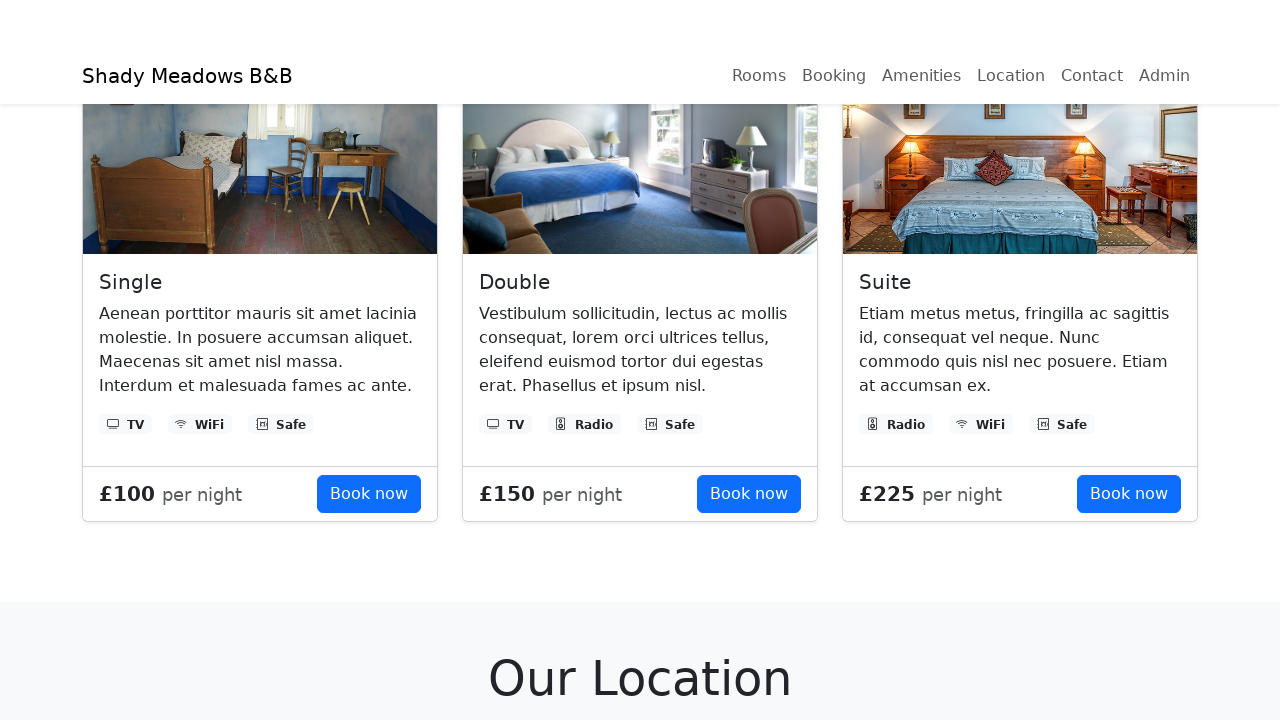

Clicked Book Now button for available room at (369, 441) on .room-card .card-footer a >> nth=0
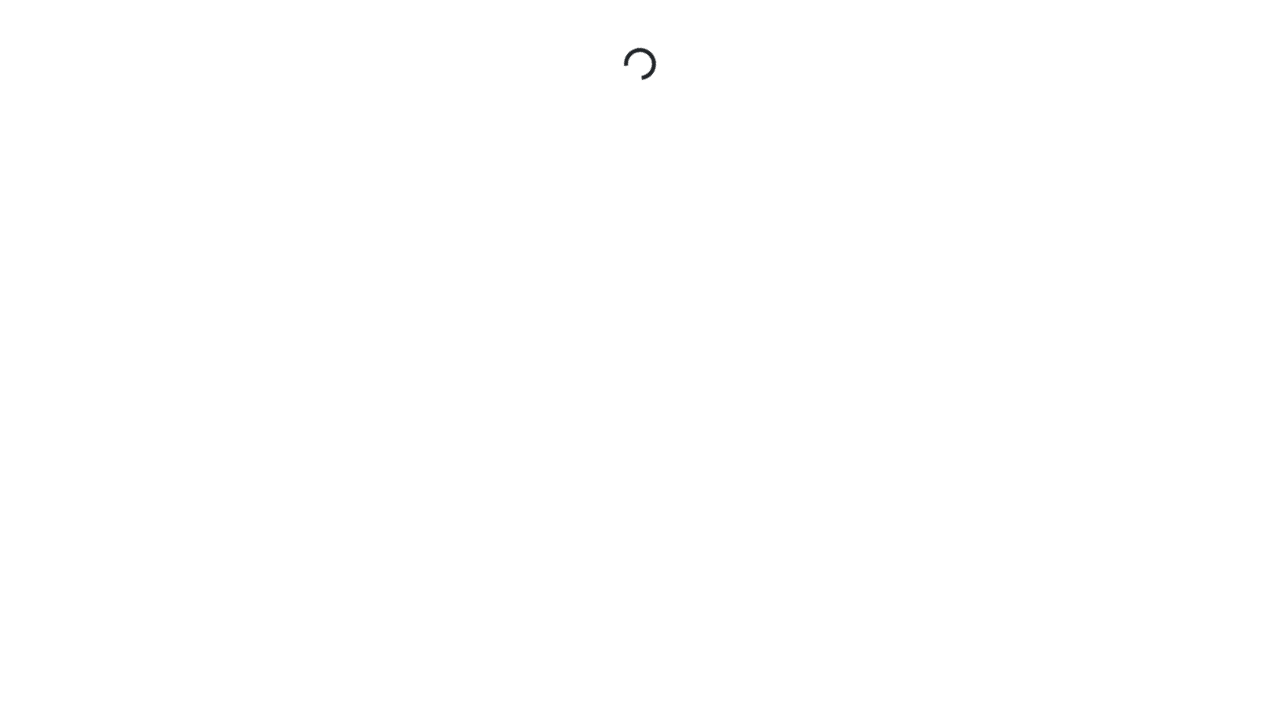

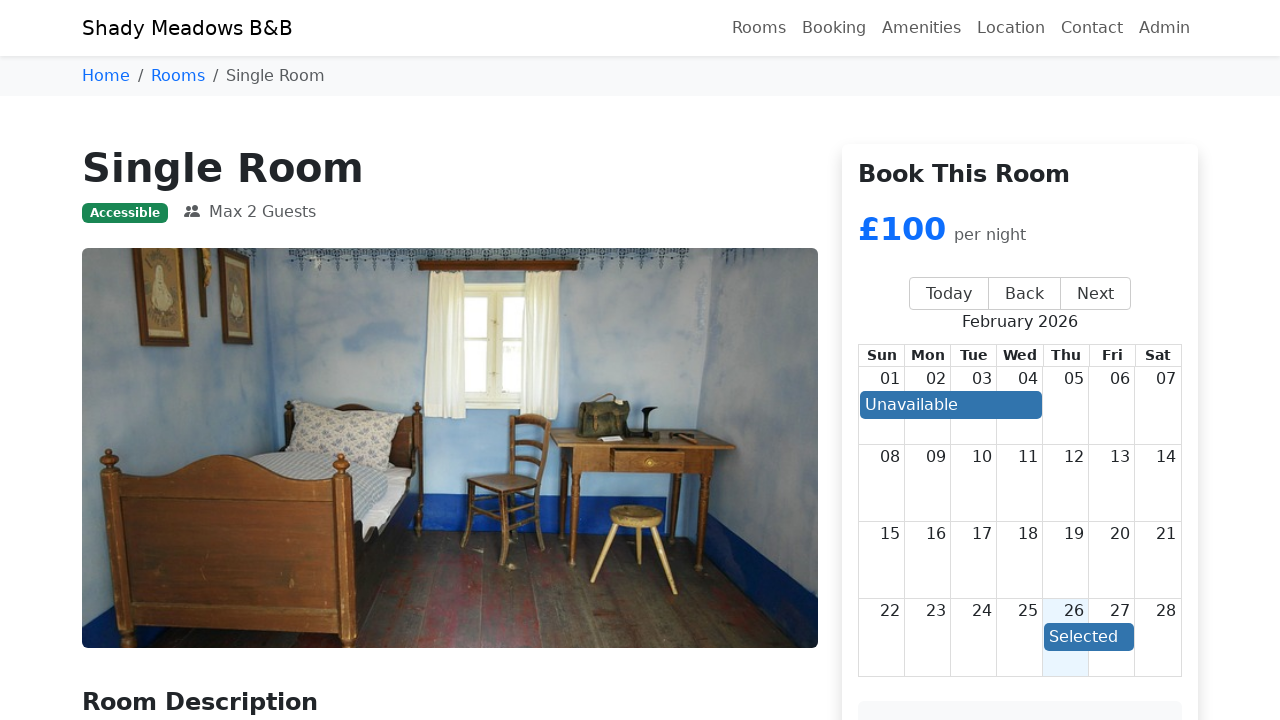